Tests the mortgage calculator by filling in a purchase price of 400000 and a down payment of 25% into the calculator form fields.

Starting URL: https://www.mlcalc.com

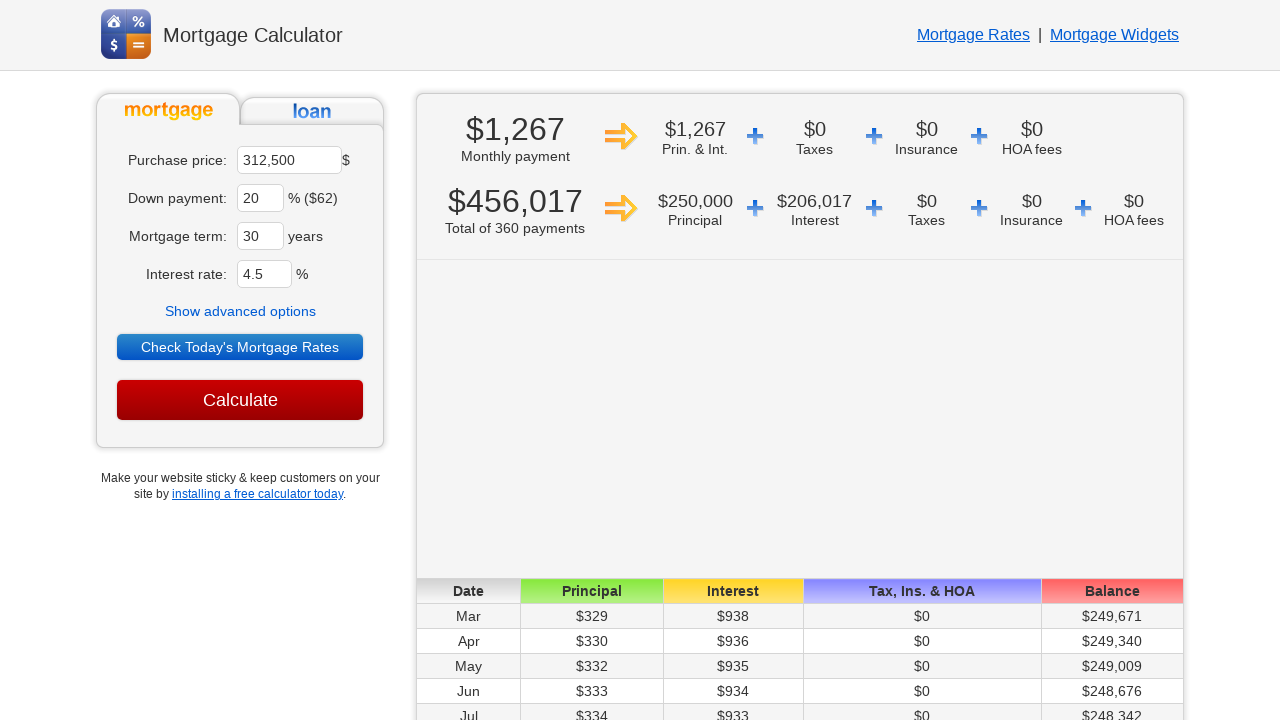

Filled purchase price field with 400000 on //*[@id='ma']
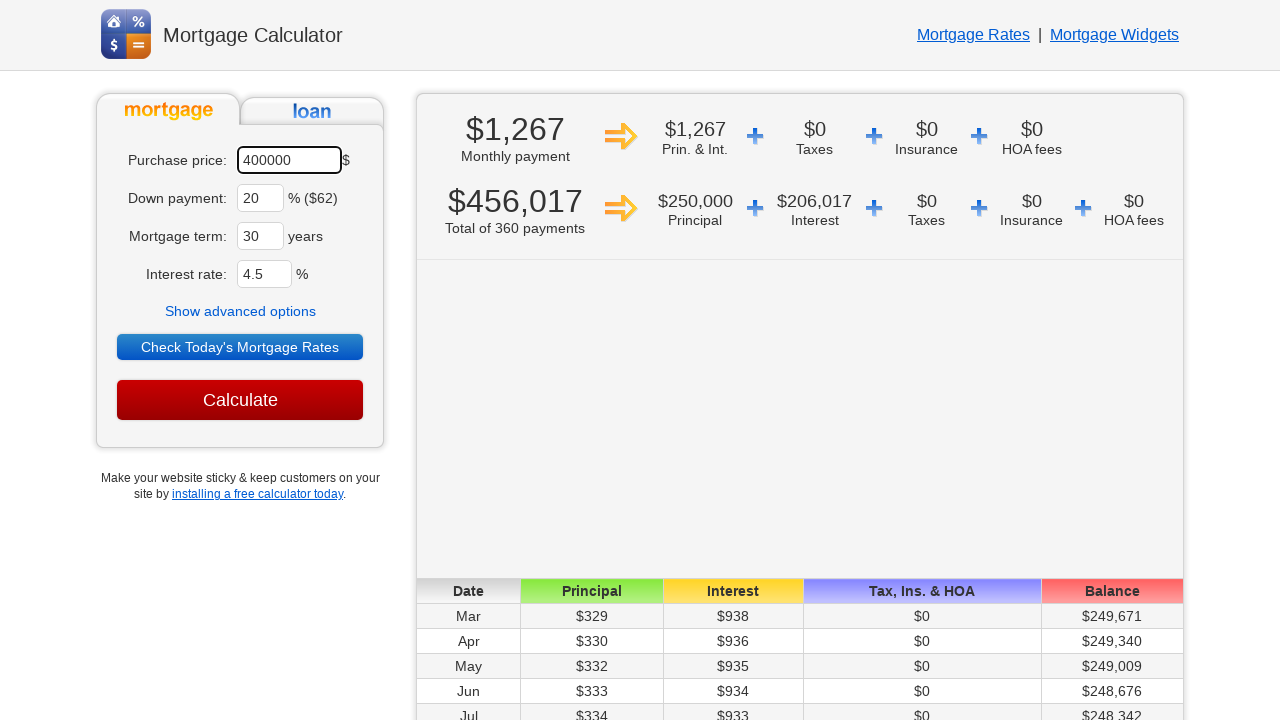

Filled down payment percentage field with 25 on //*[@id='dp']
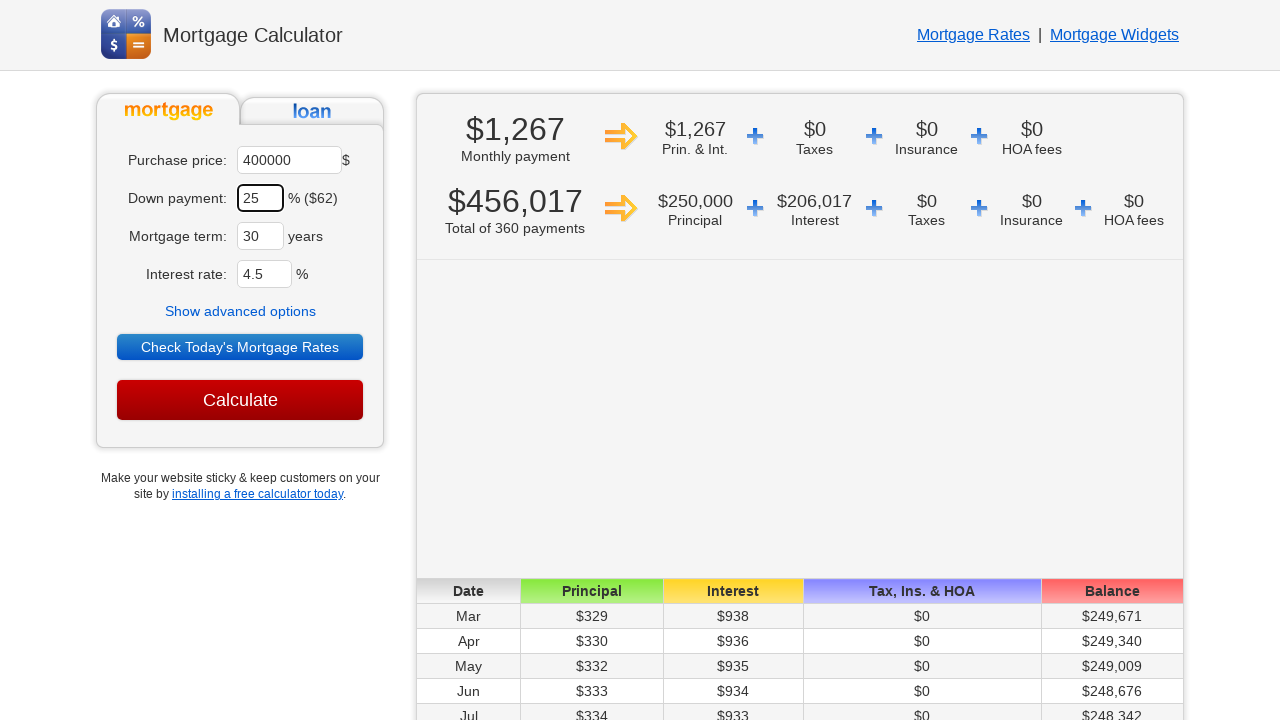

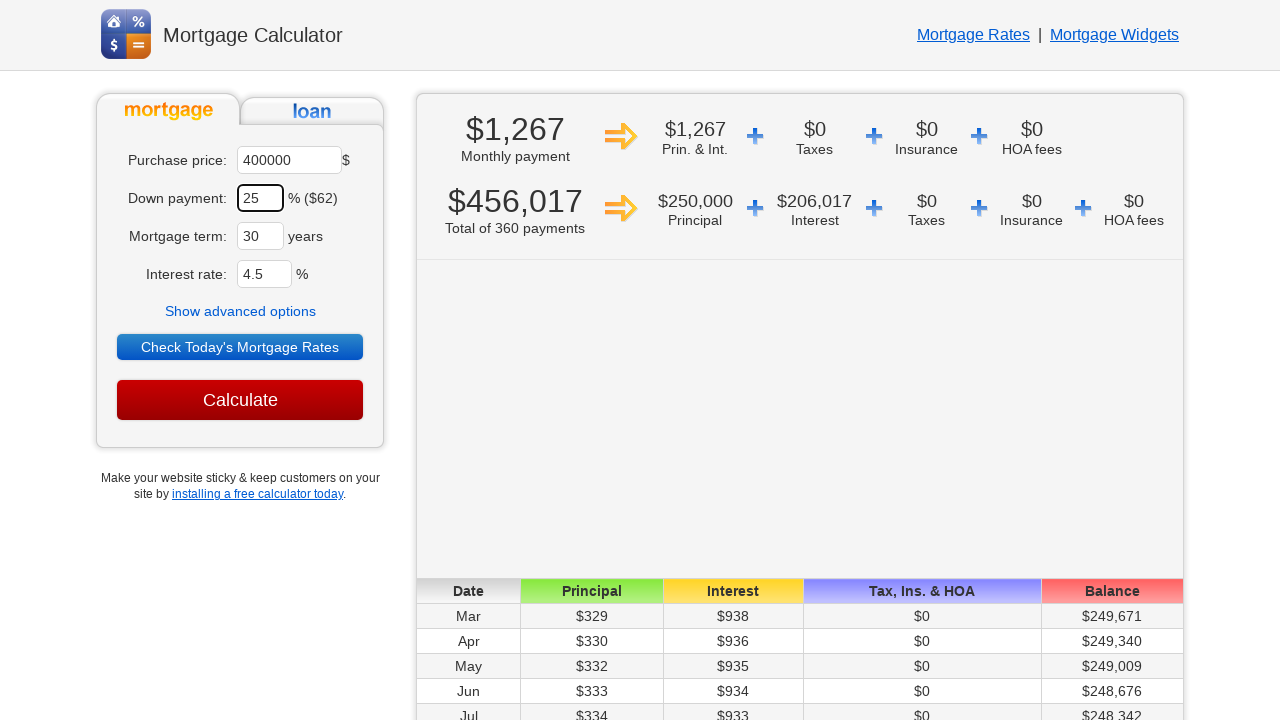